Tests drag and drop functionality by dragging an element from one container to another and verifying the drop was successful

Starting URL: https://www.lambdatest.com/selenium-playground/

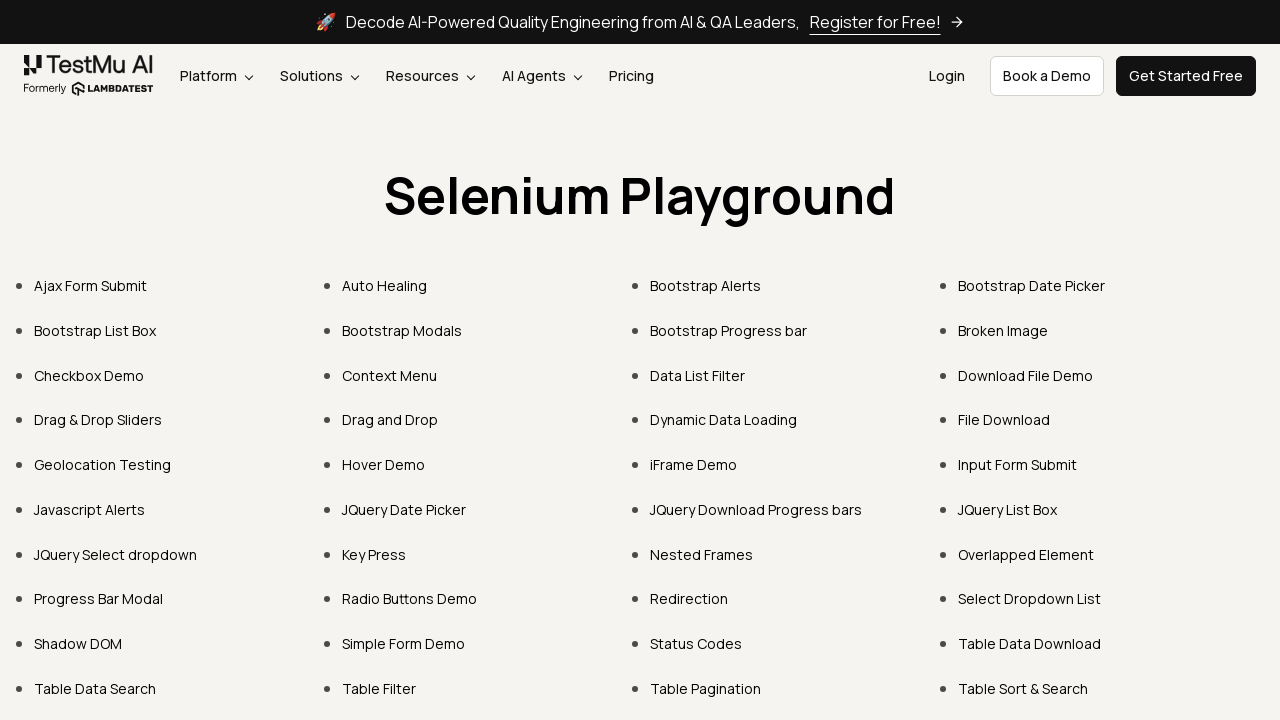

Clicked 'Drag and Drop' link to navigate to drag-drop page at (390, 420) on text=Drag and Drop
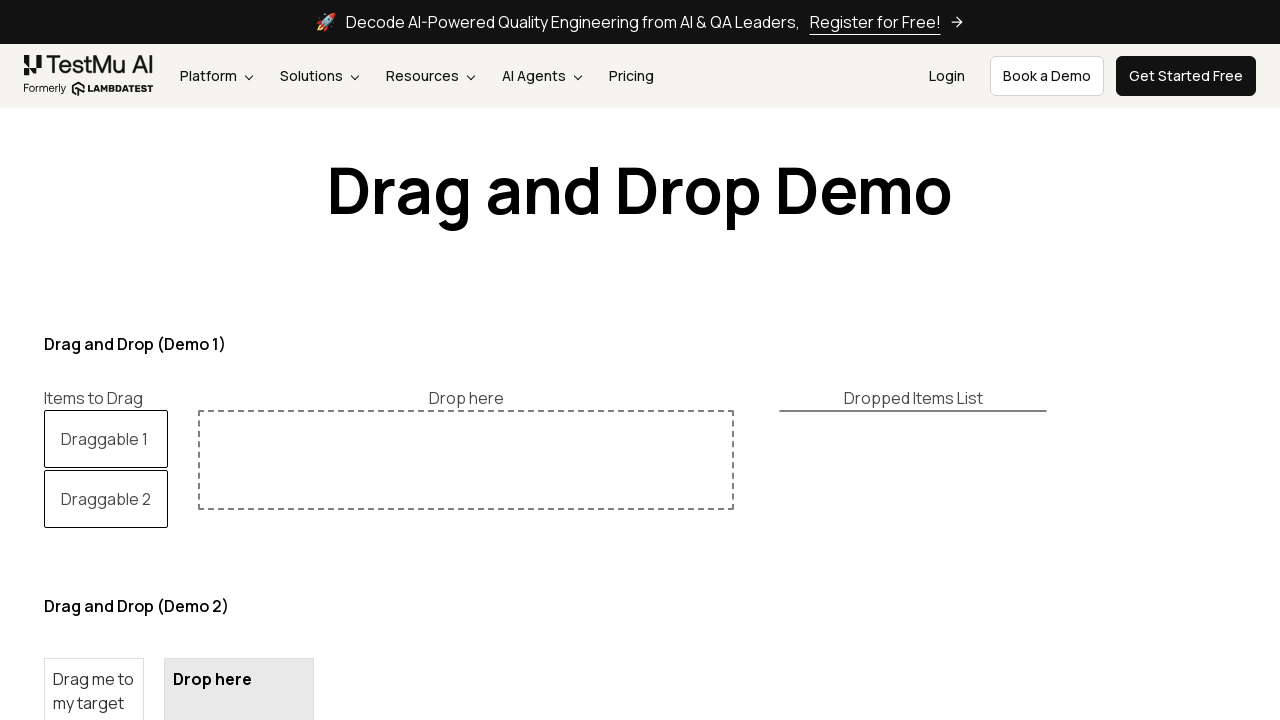

Draggable elements loaded and visible
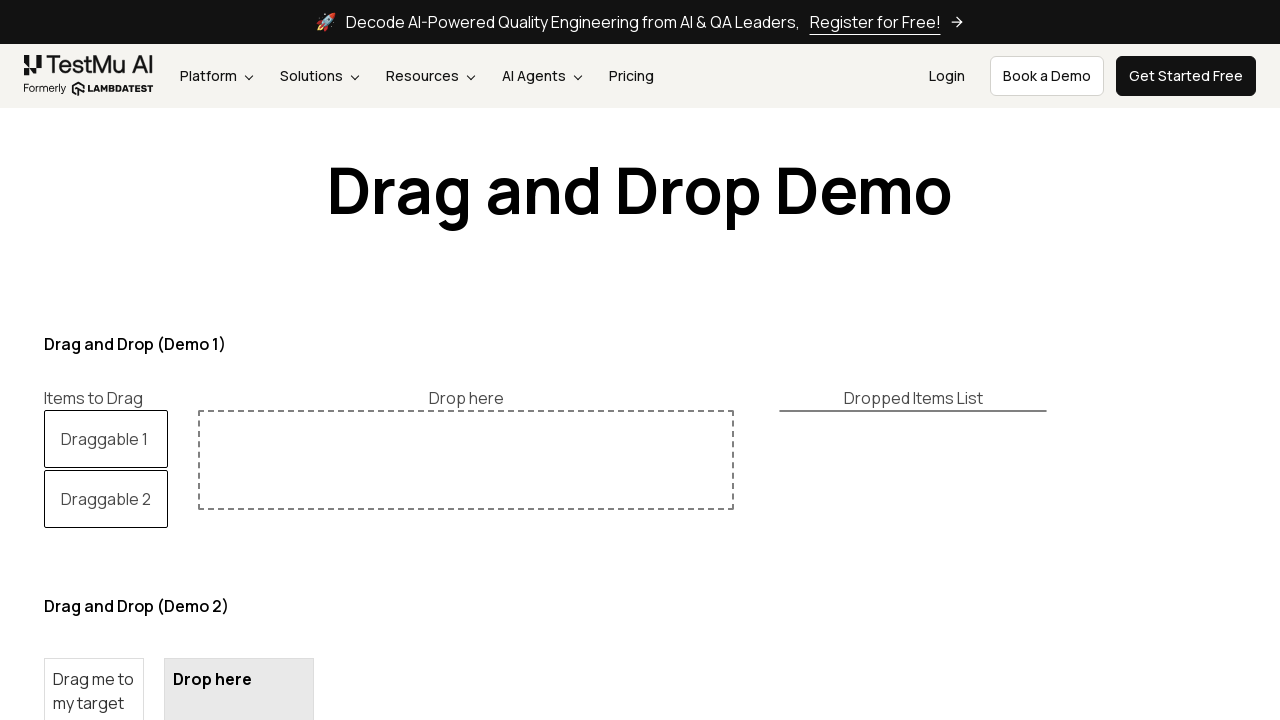

Dragged first element from source to target drop zone at (466, 460)
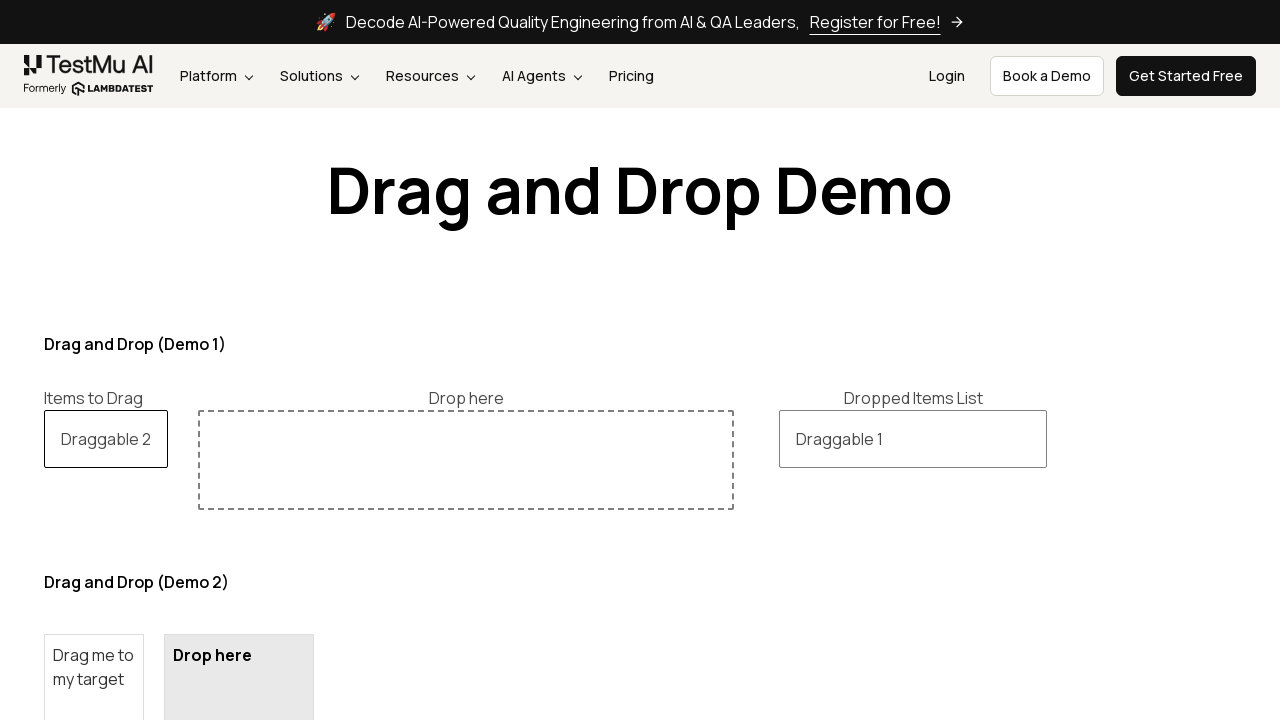

Verified that dropped element contains 'Draggable 1' text
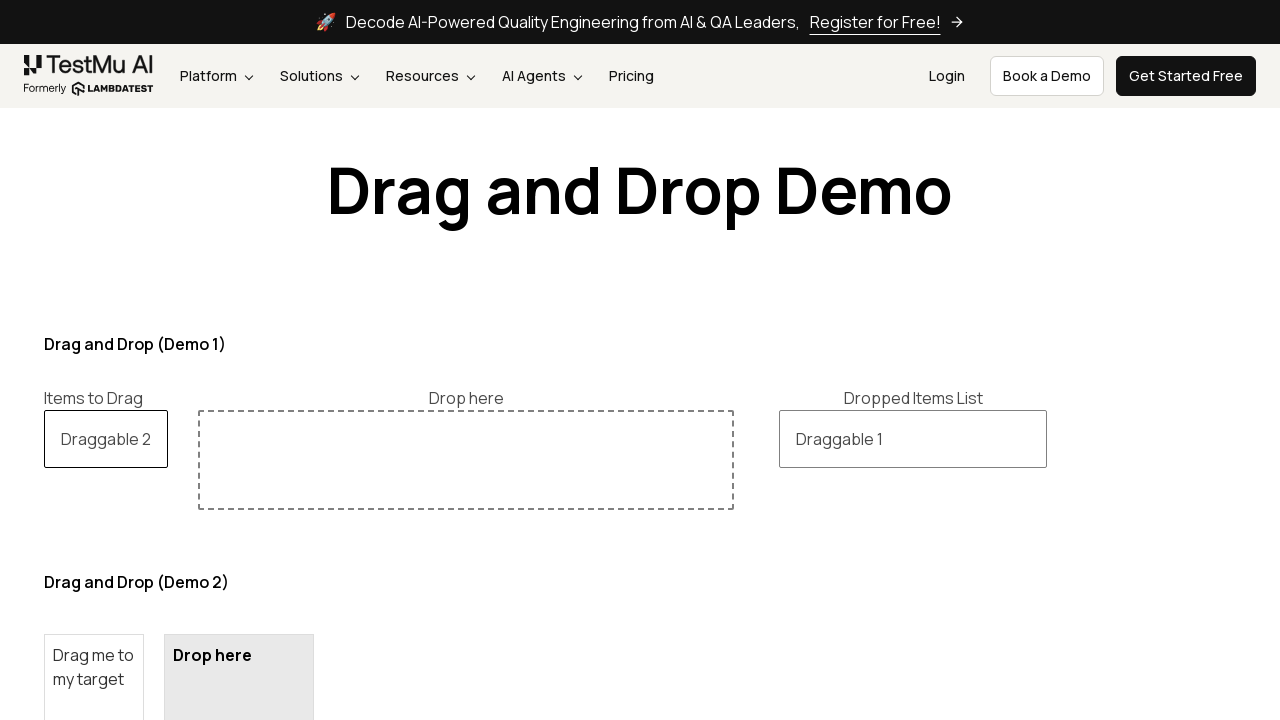

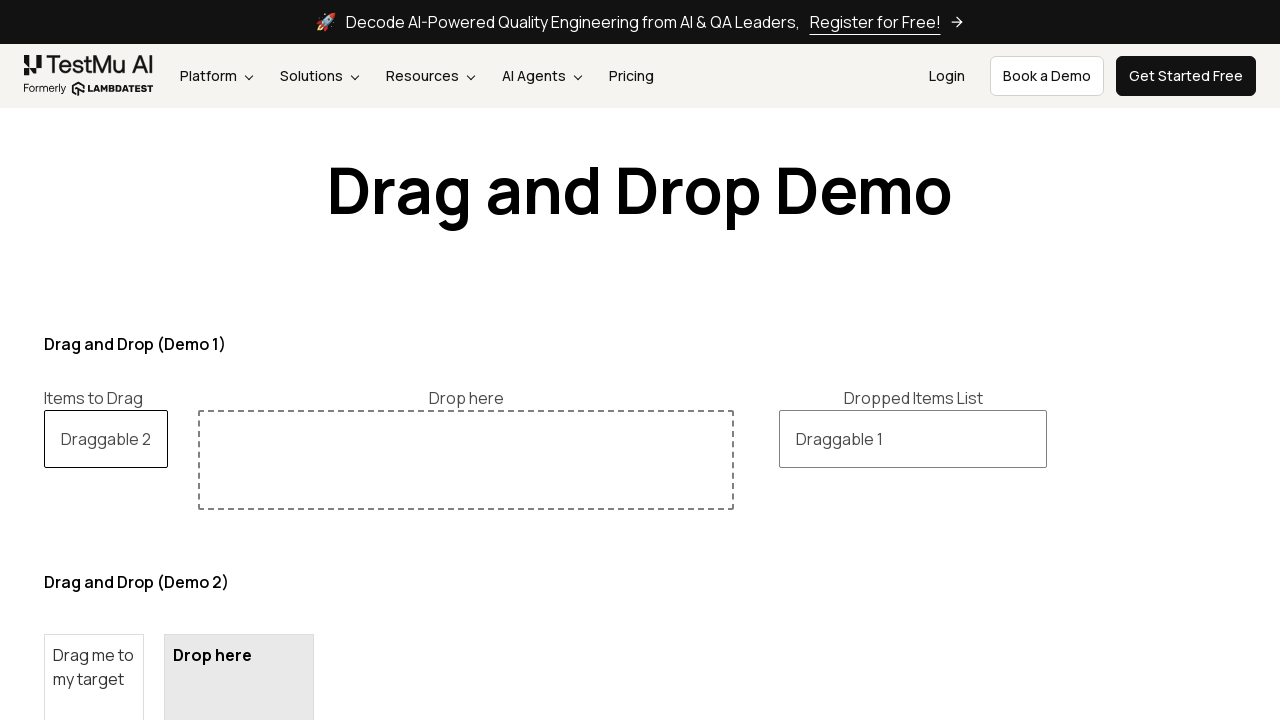